Opens the QA Bible Selenium test site and maximizes the browser window to verify the page loads successfully.

Starting URL: https://selenium.qabible.in/index.php

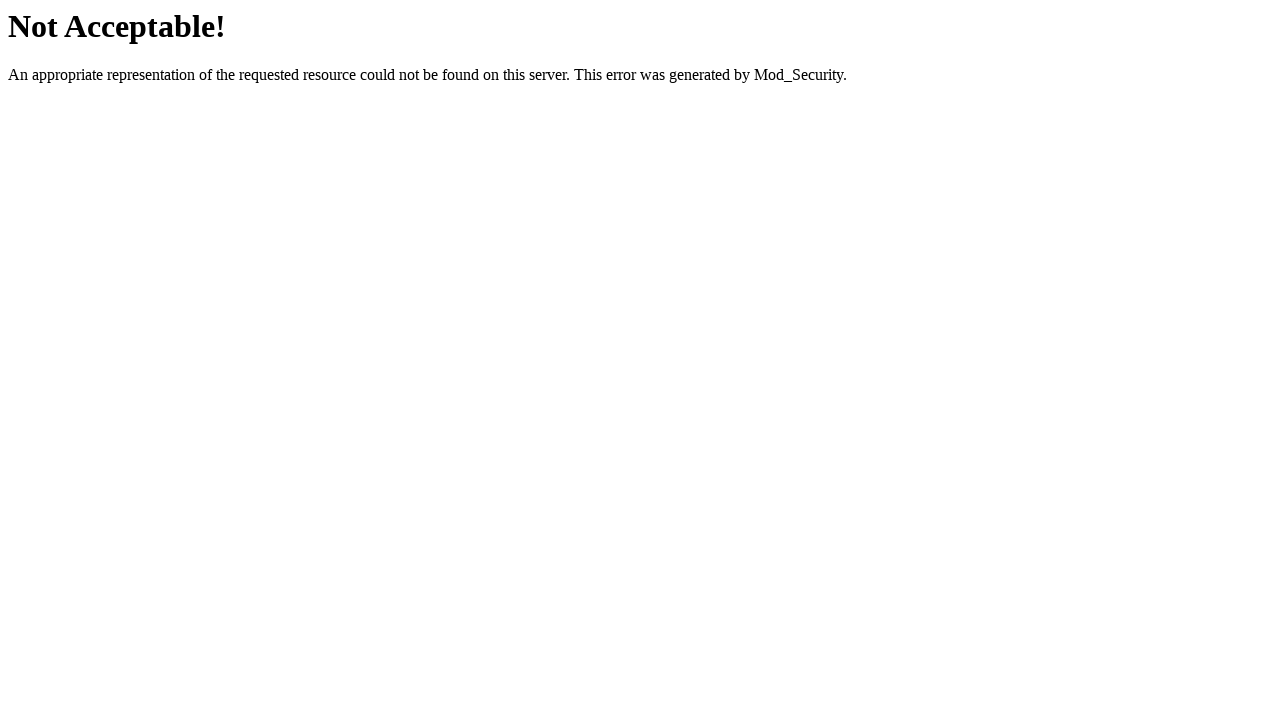

Set viewport size to 1920x1080
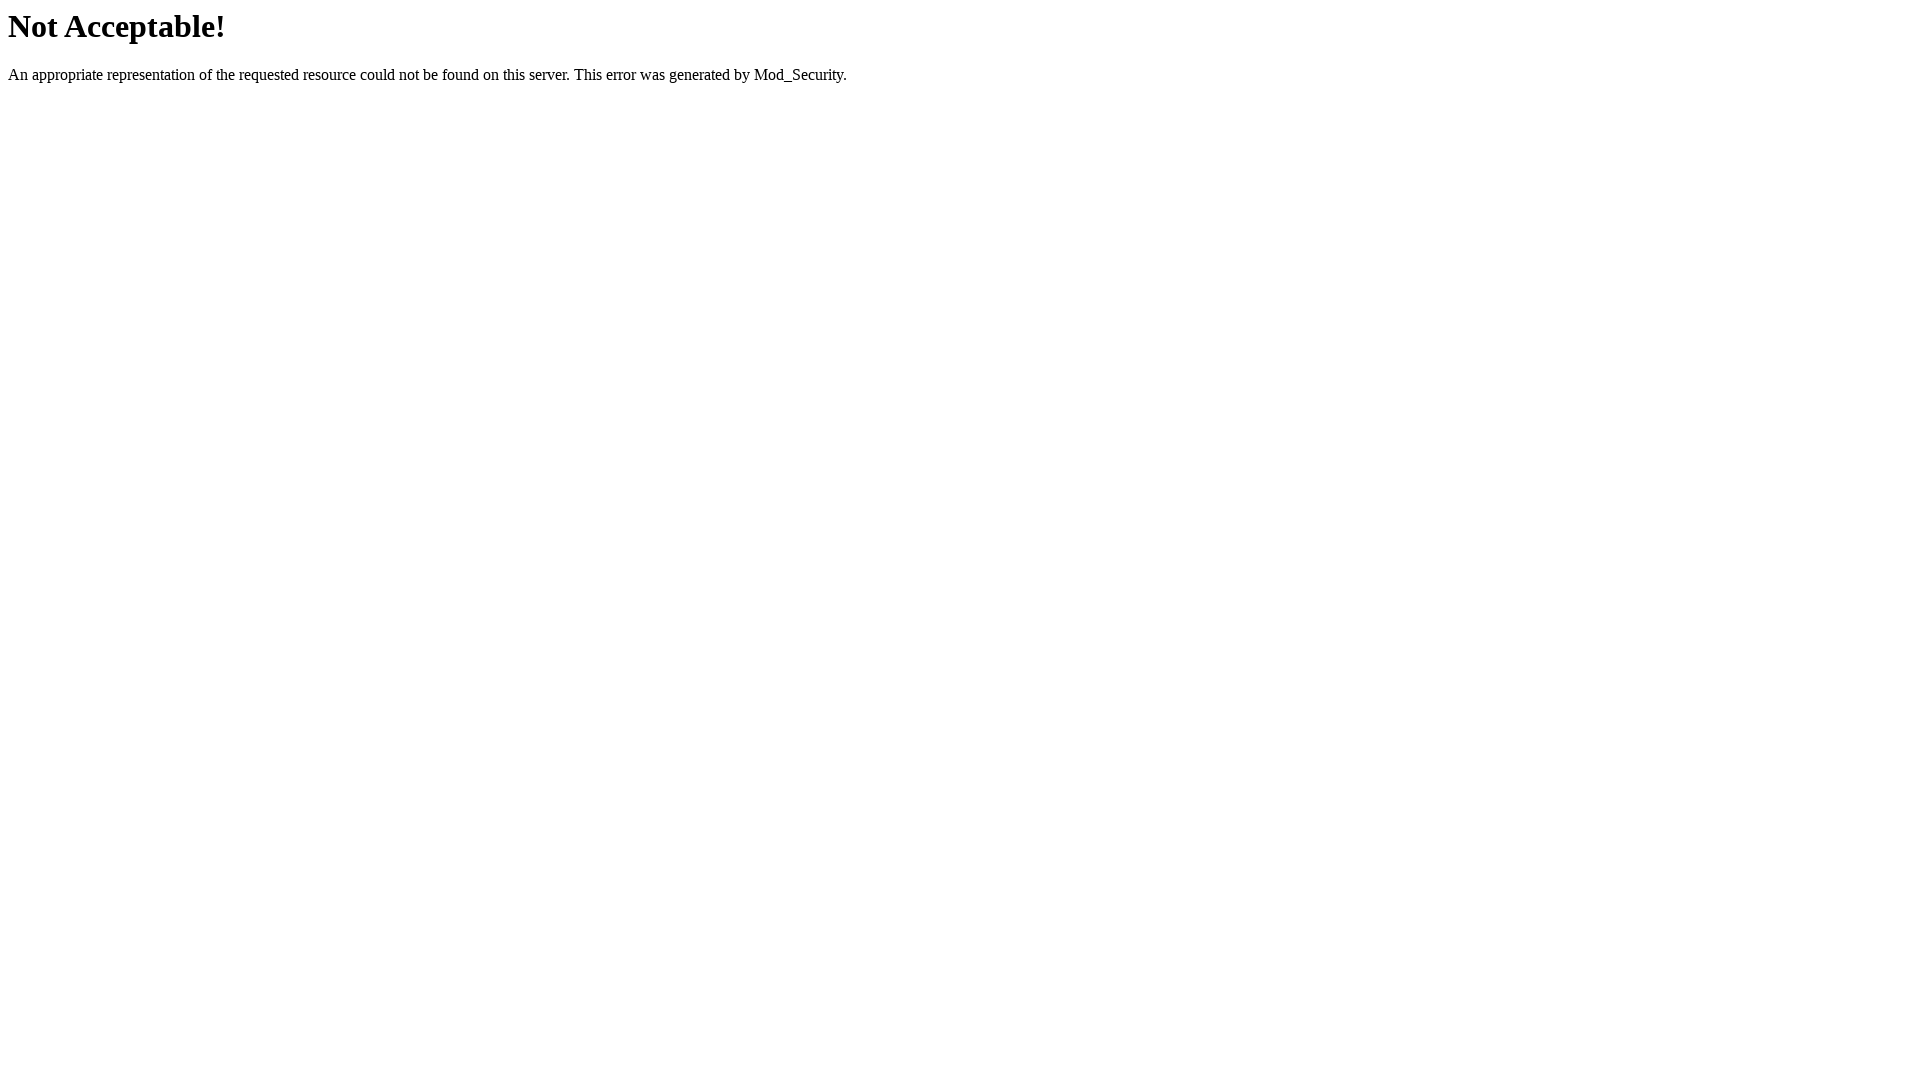

Page fully loaded - DOM content ready
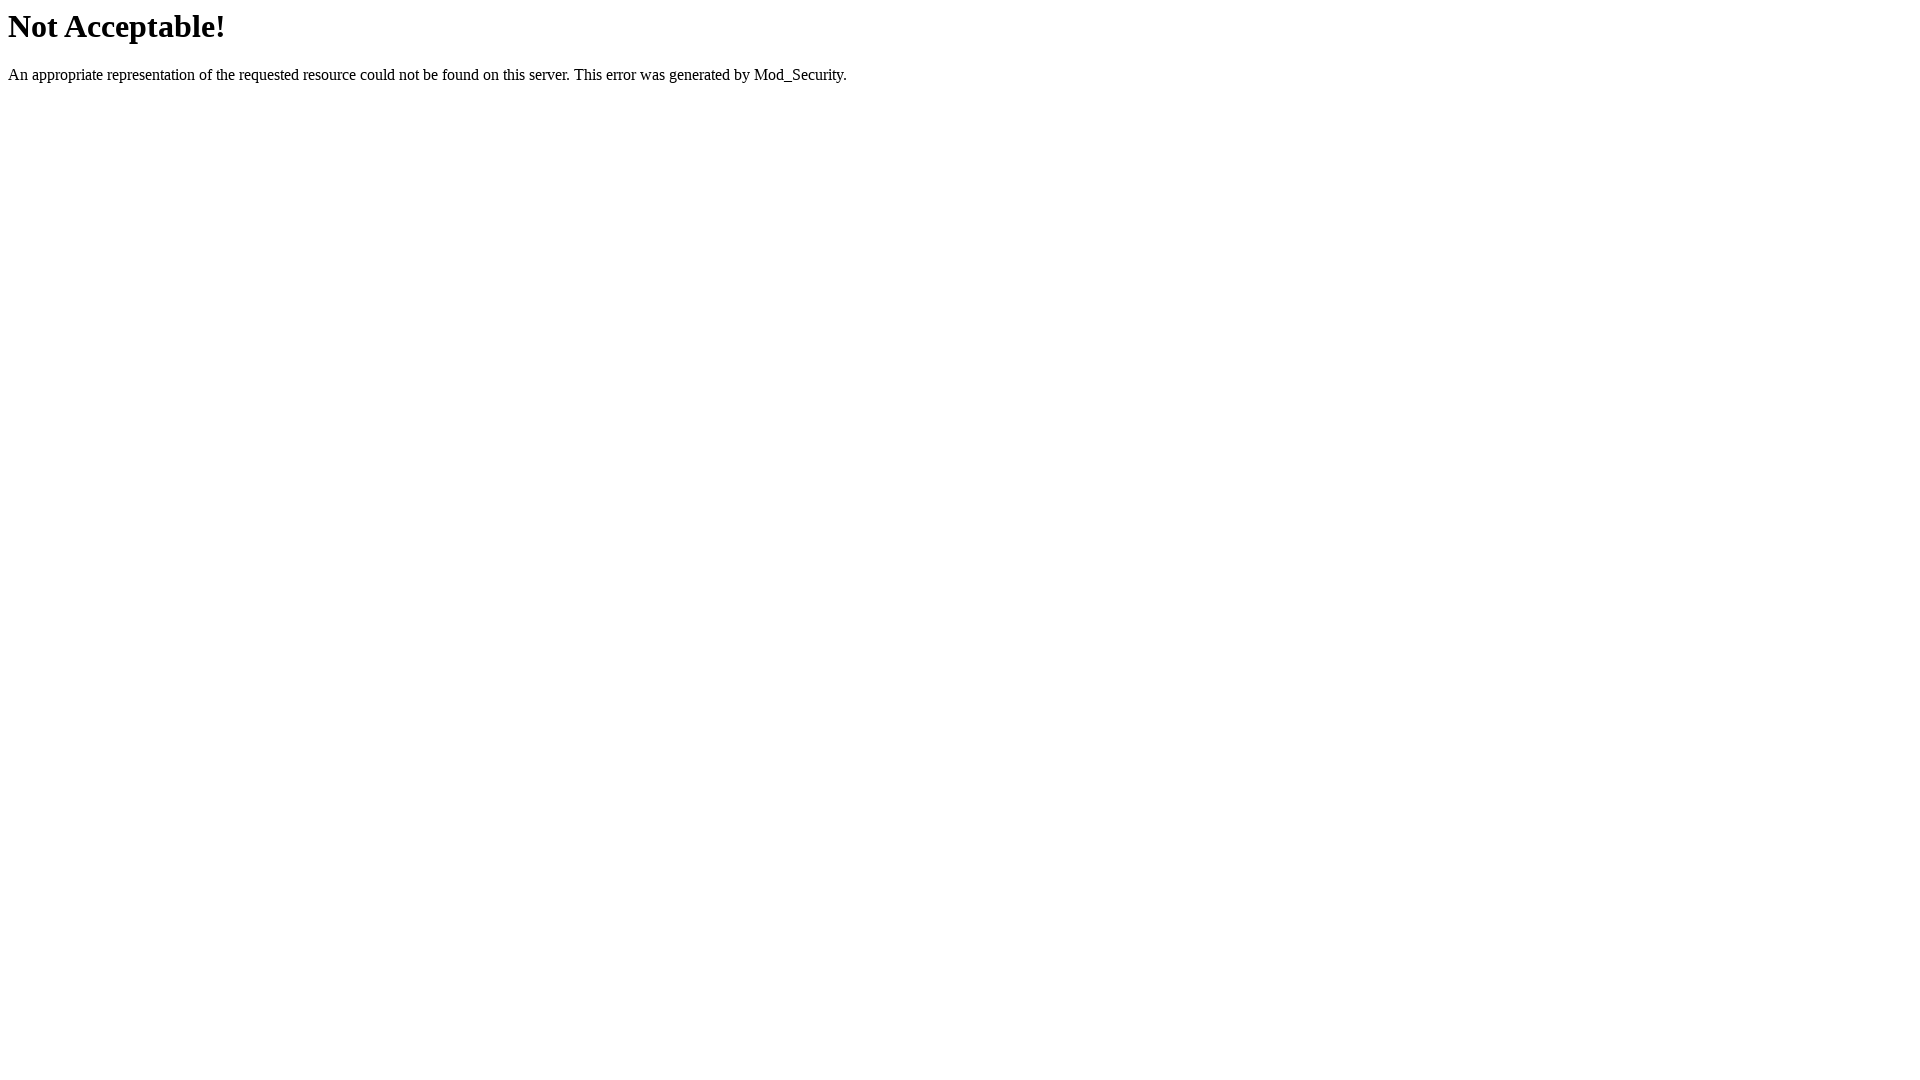

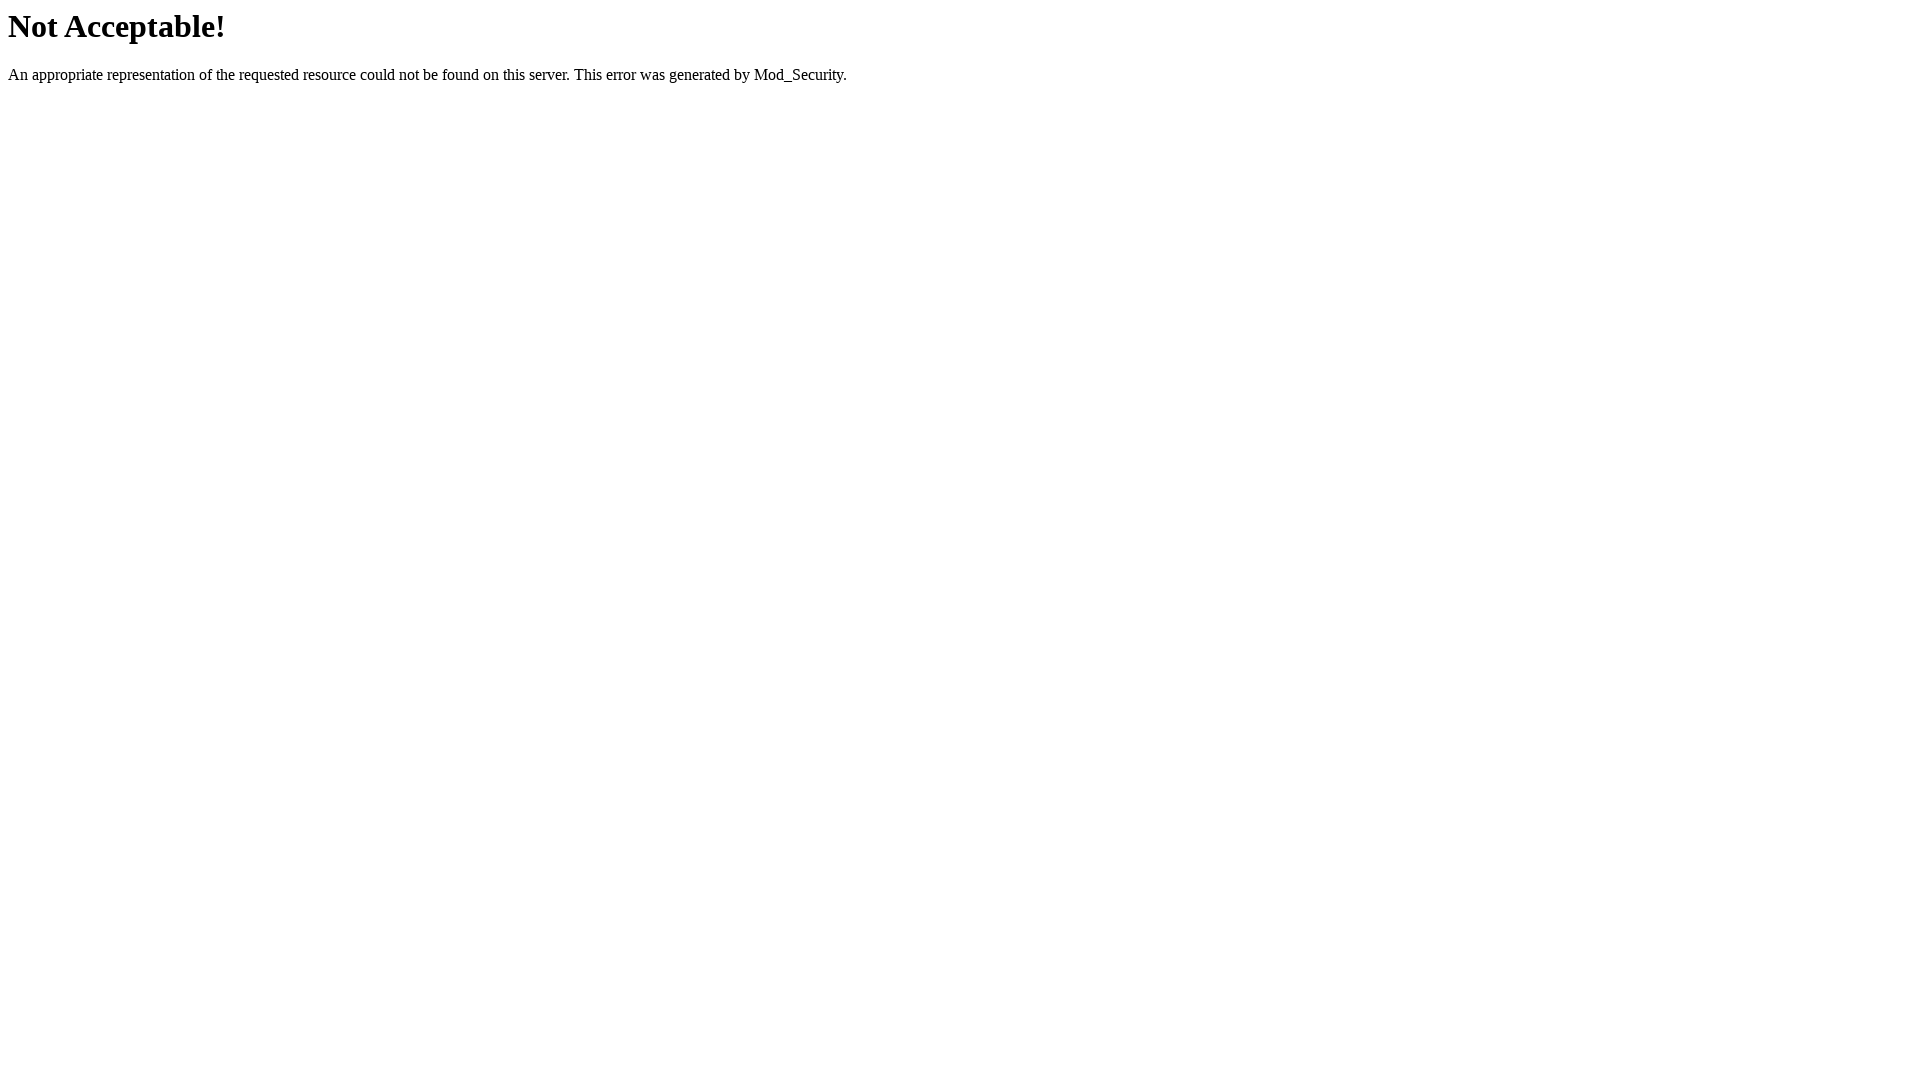